Navigates to jQuery.com, scrolls down the page, and clicks on a footer link

Starting URL: http://jquery.com/

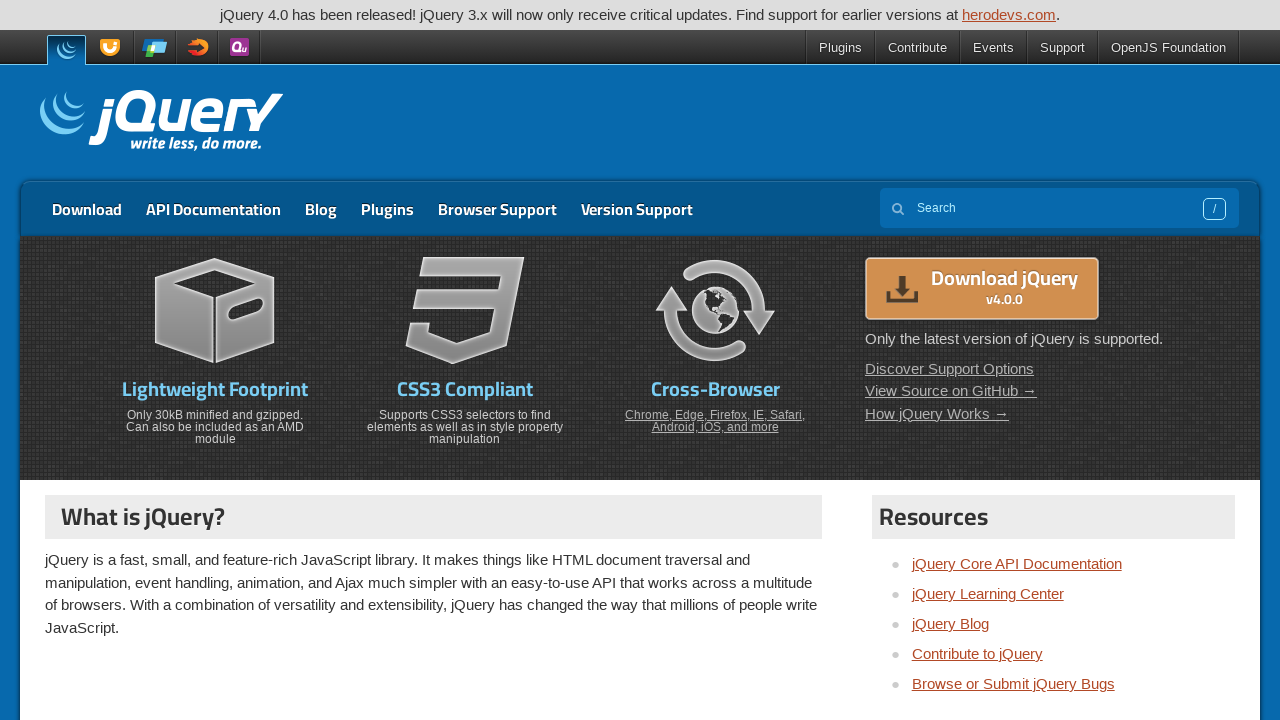

Navigated to jQuery.com
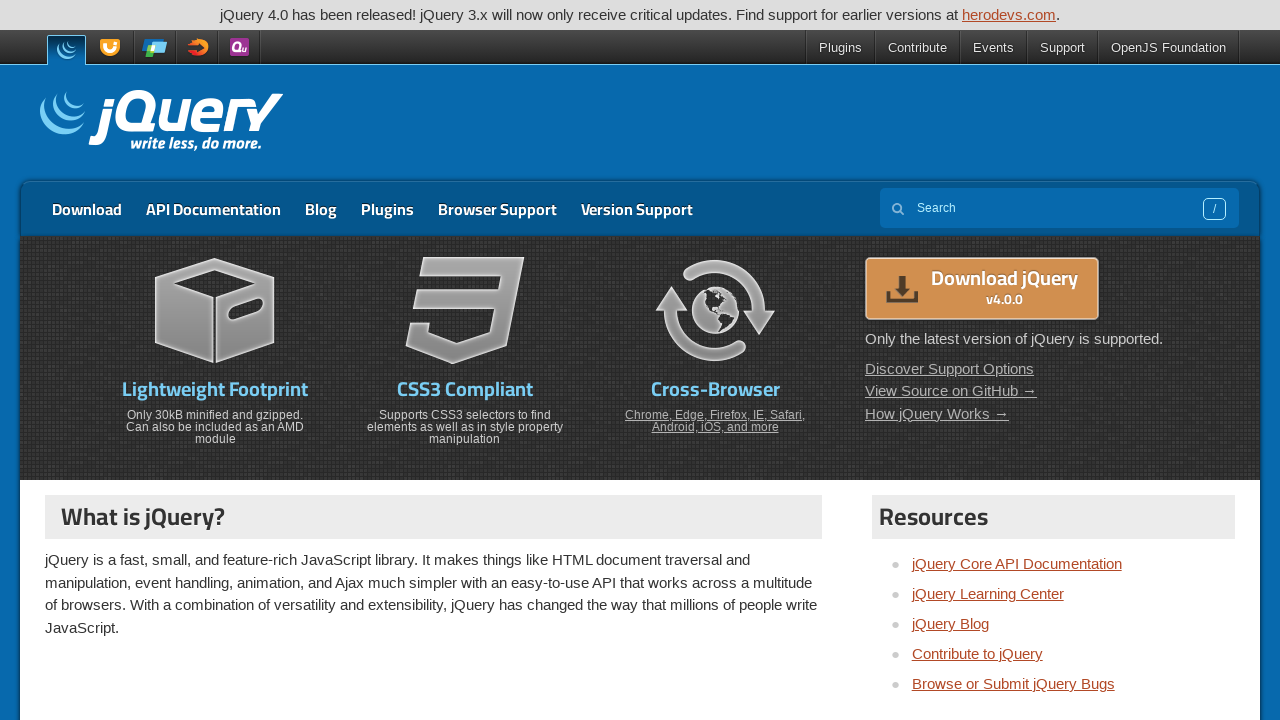

Scrolled down the page using Page Down
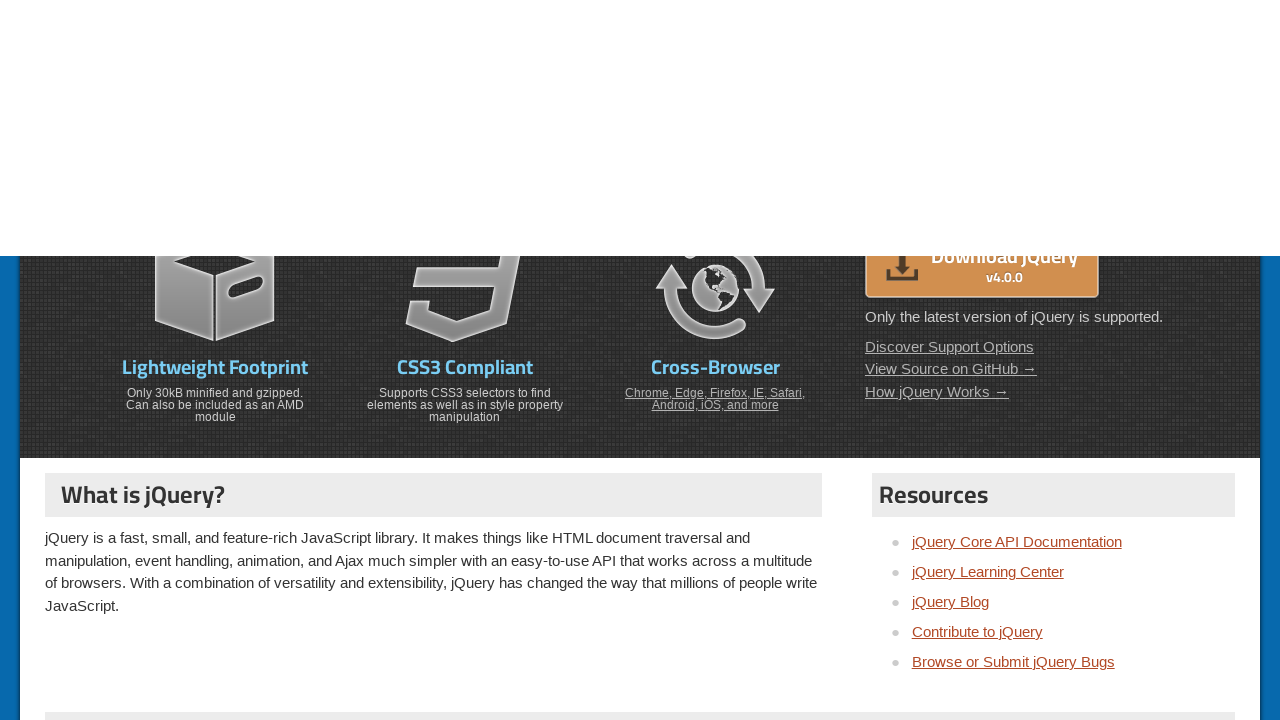

Clicked on footer link at (912, 594) on footer div div:nth-child(2) ul li:first-child a
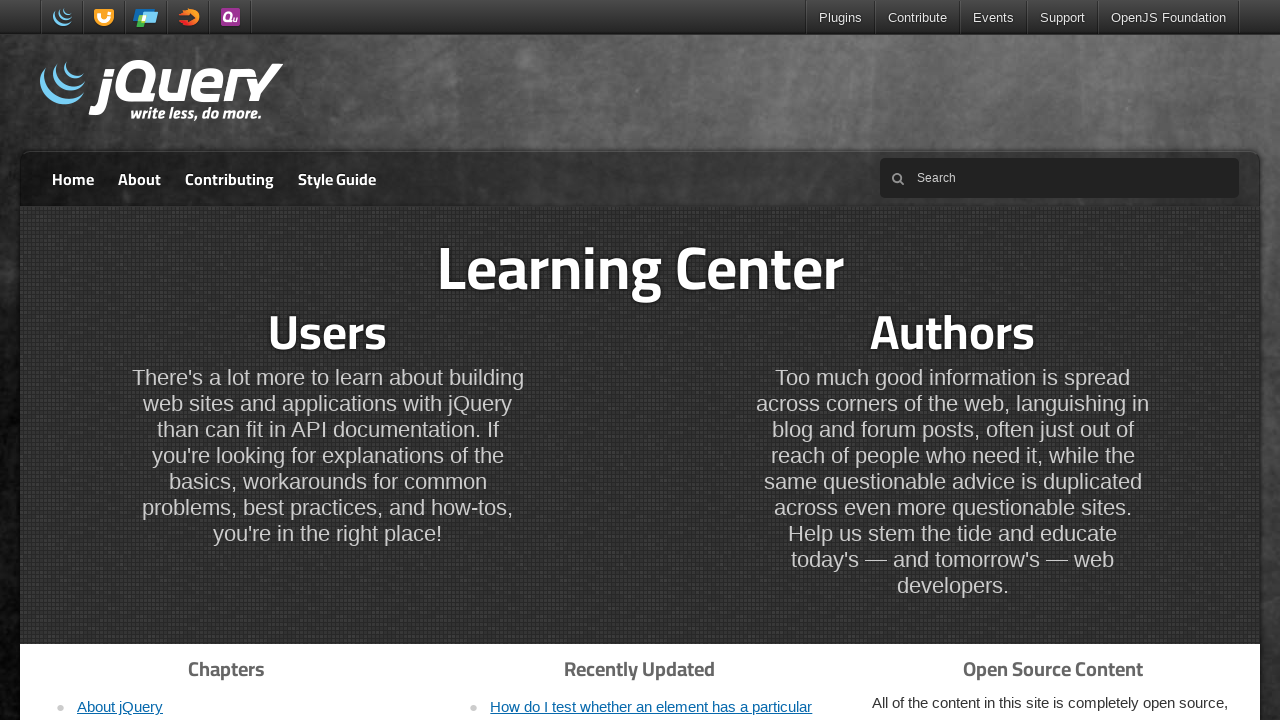

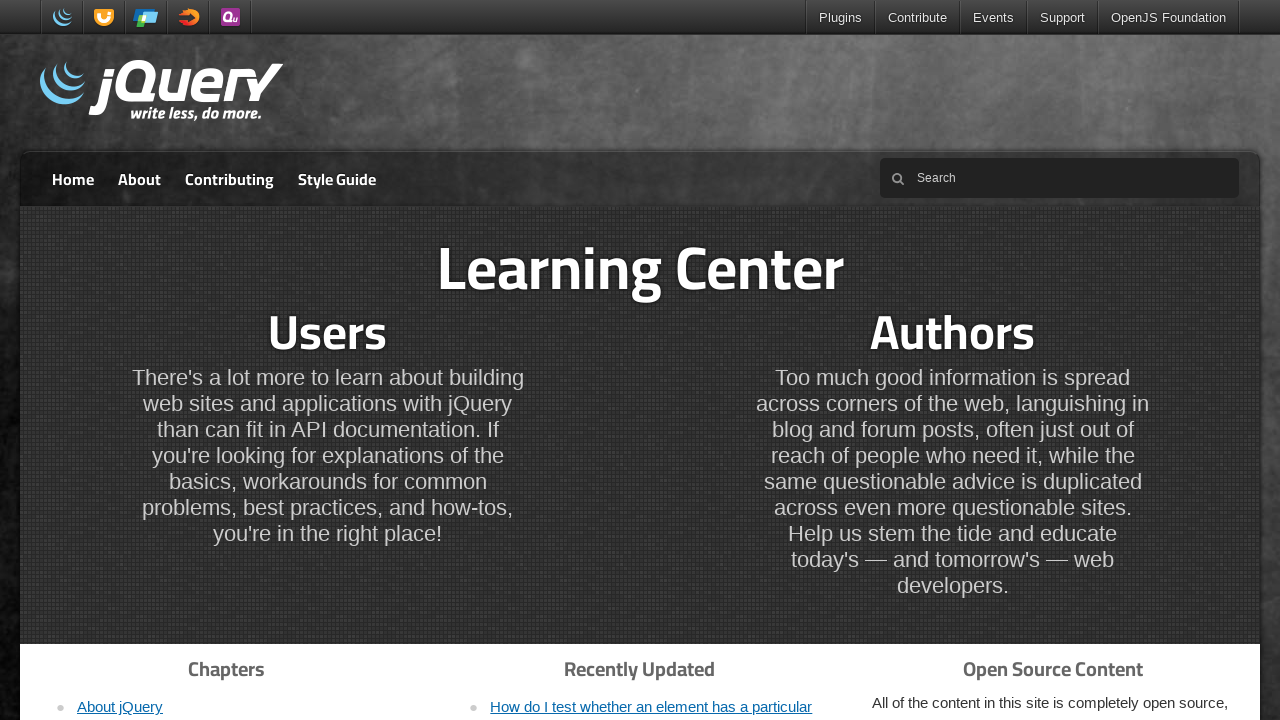